Tests JavaScript confirmation alert handling by triggering a confirmation dialog, accepting it, then triggering it again and dismissing it to verify both accept and dismiss behaviors.

Starting URL: https://training-support.net/webelements/alerts

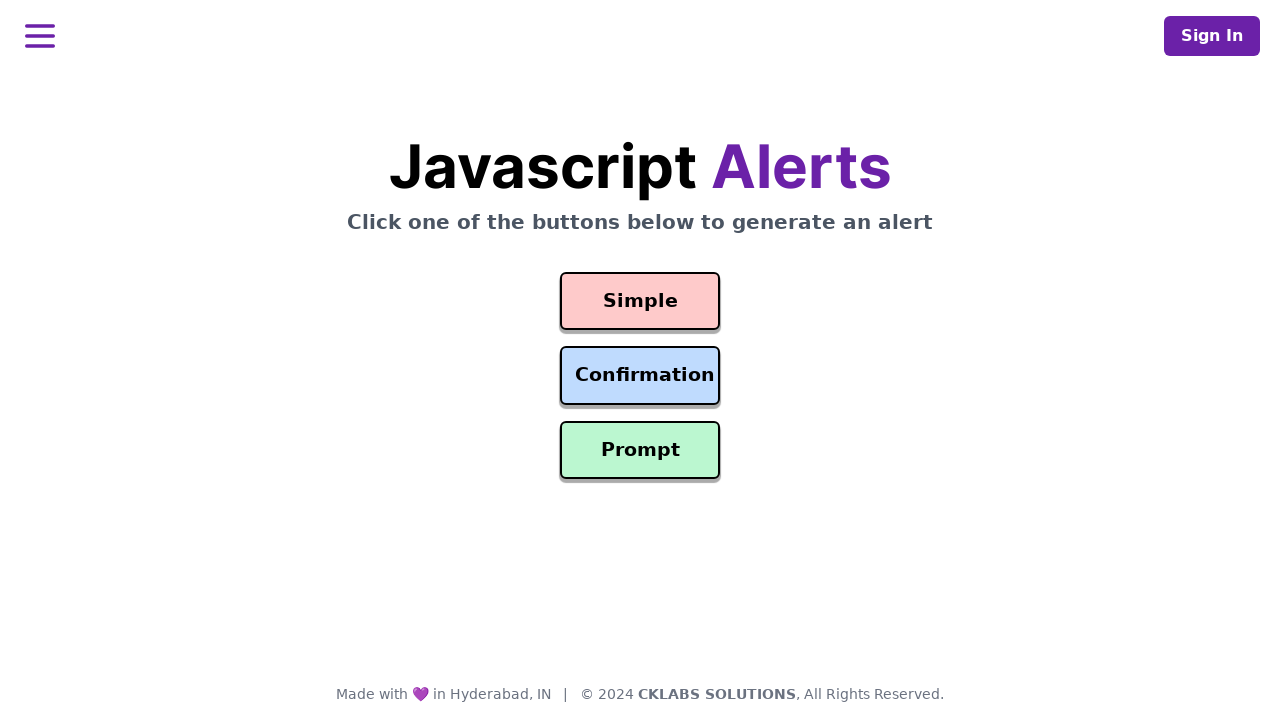

Set up dialog handler to accept confirmation alert
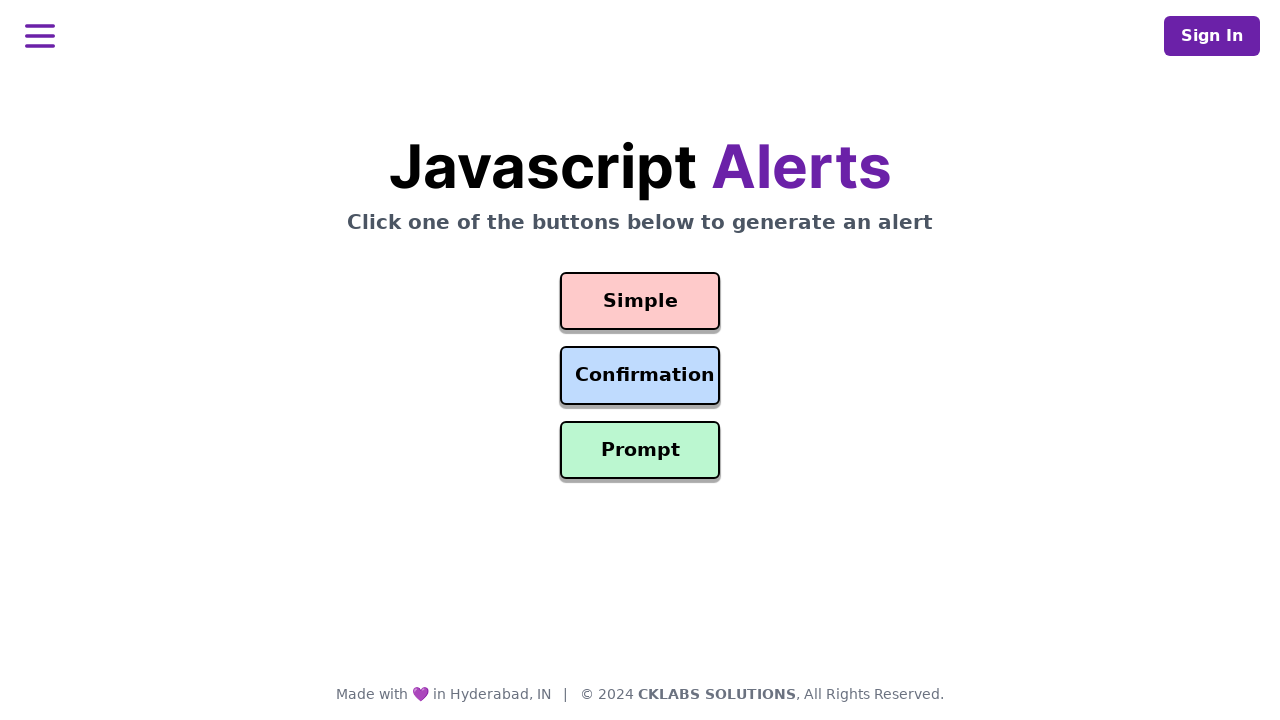

Clicked confirmation button to trigger first alert at (640, 376) on #confirmation
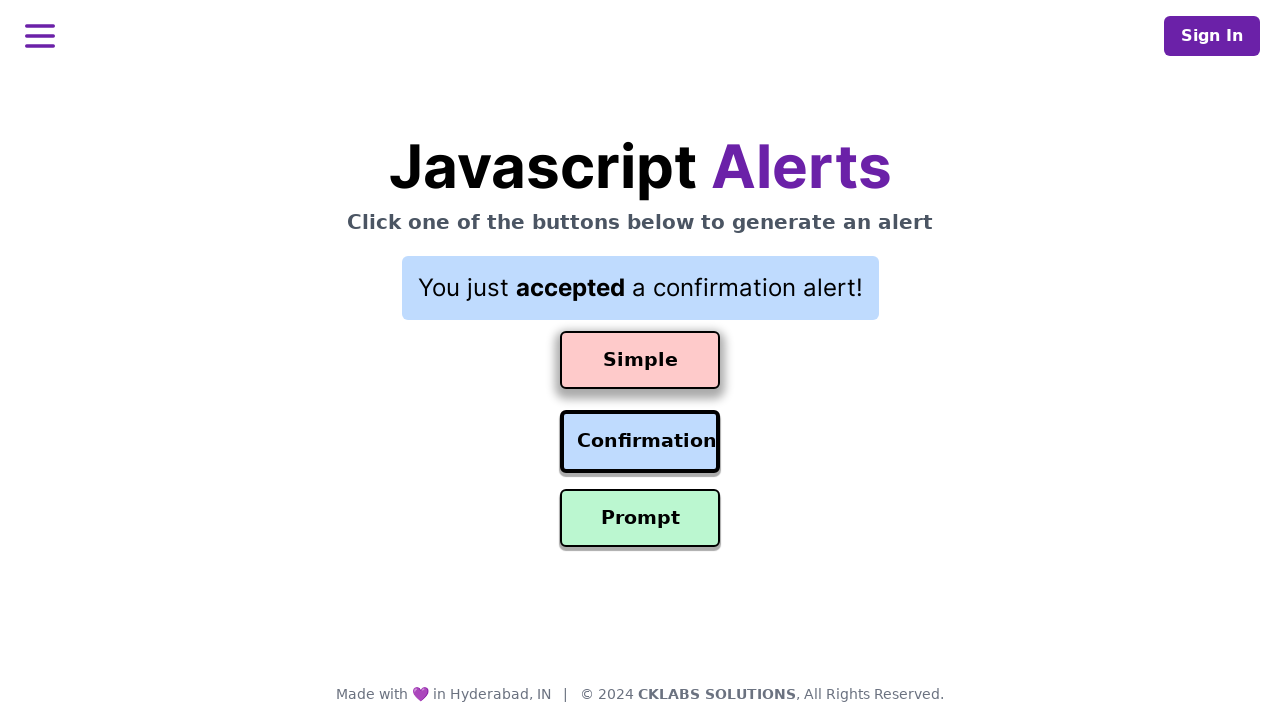

Waited for result to update after accepting confirmation alert
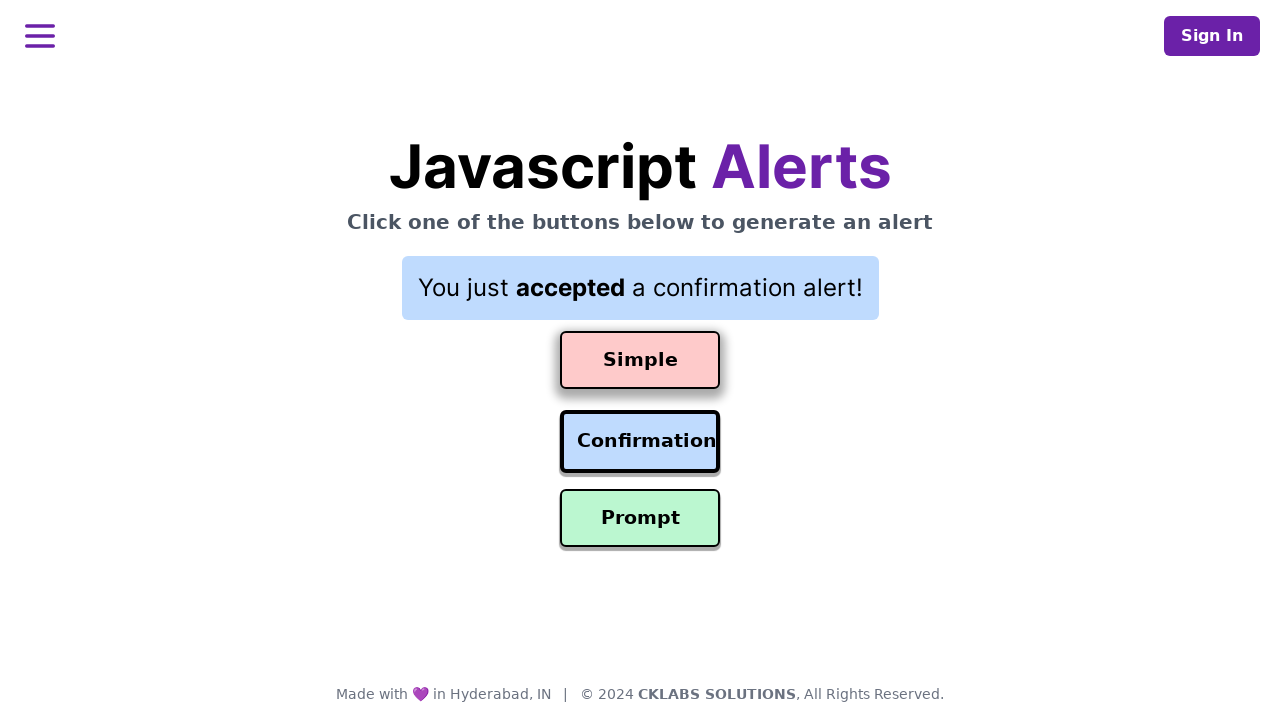

Set up dialog handler to dismiss confirmation alert
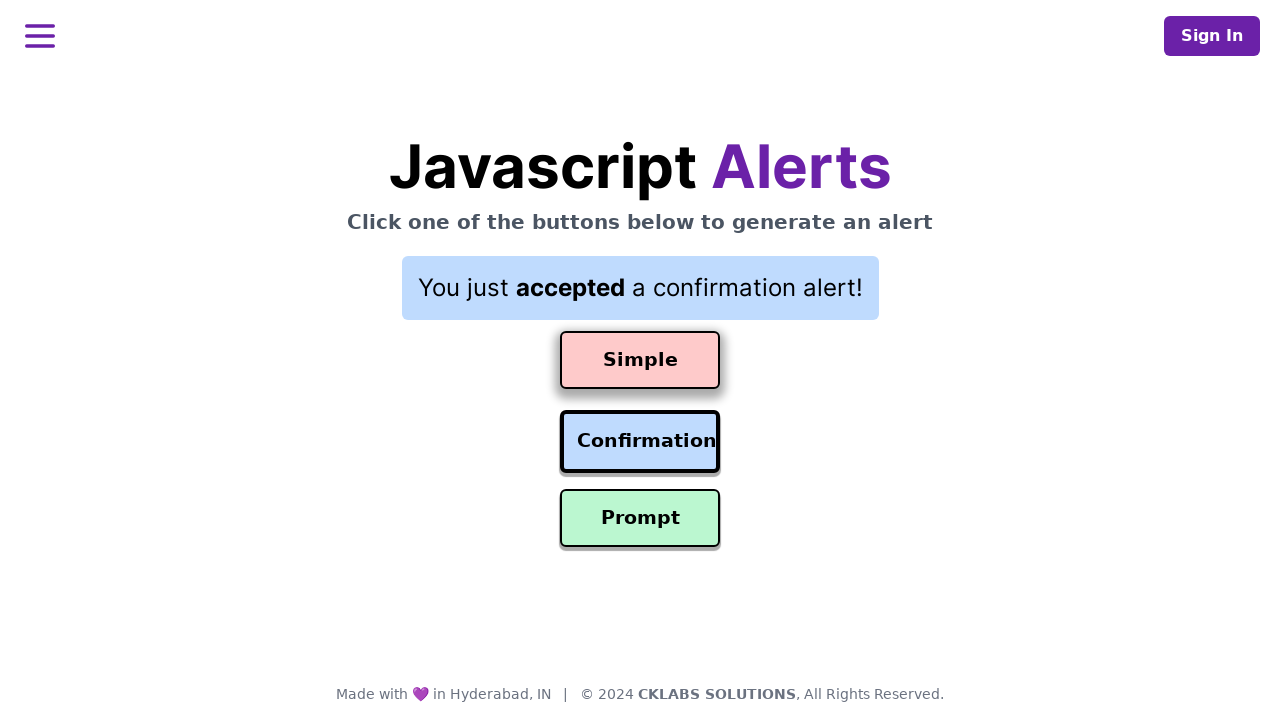

Clicked confirmation button to trigger second alert at (640, 442) on #confirmation
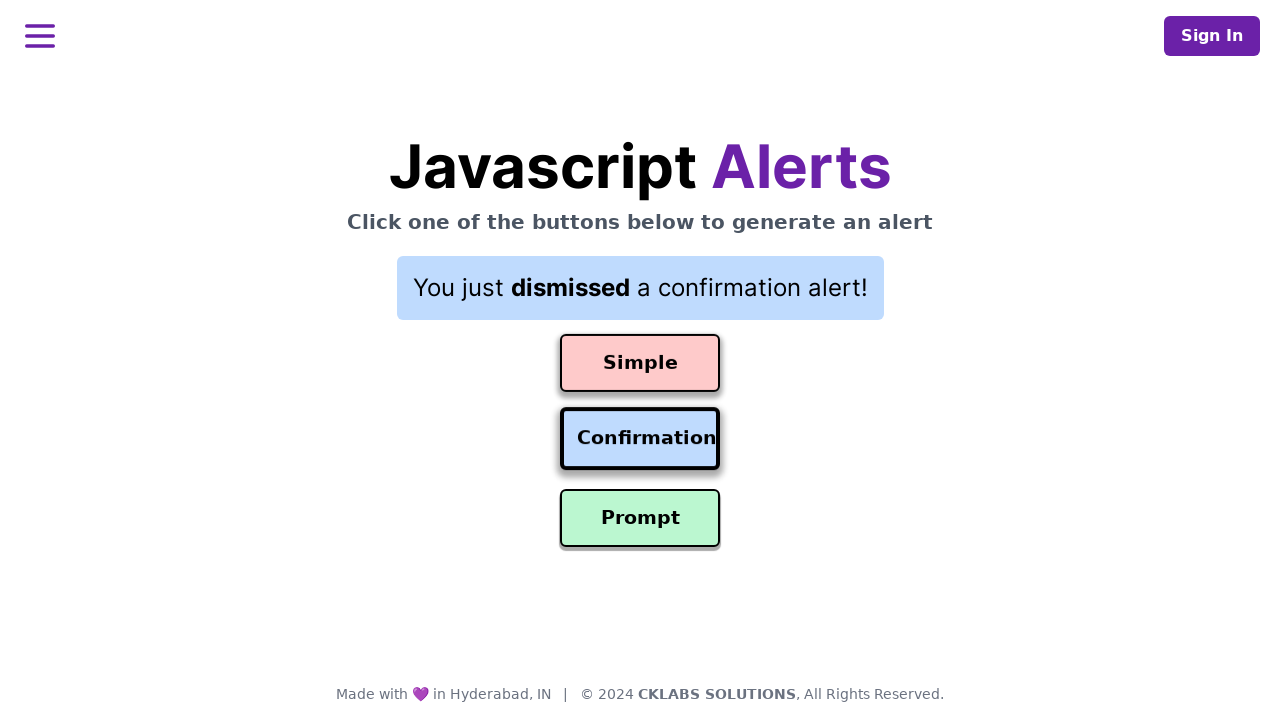

Waited for result to update after dismissing confirmation alert
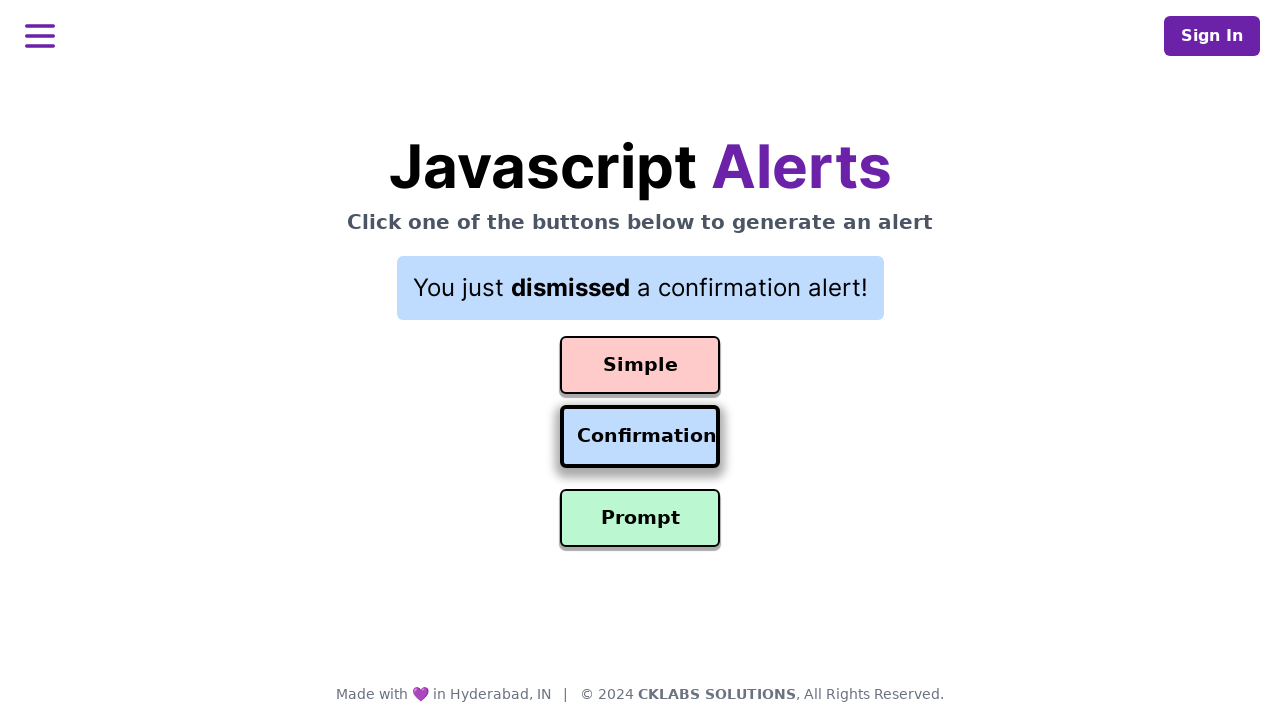

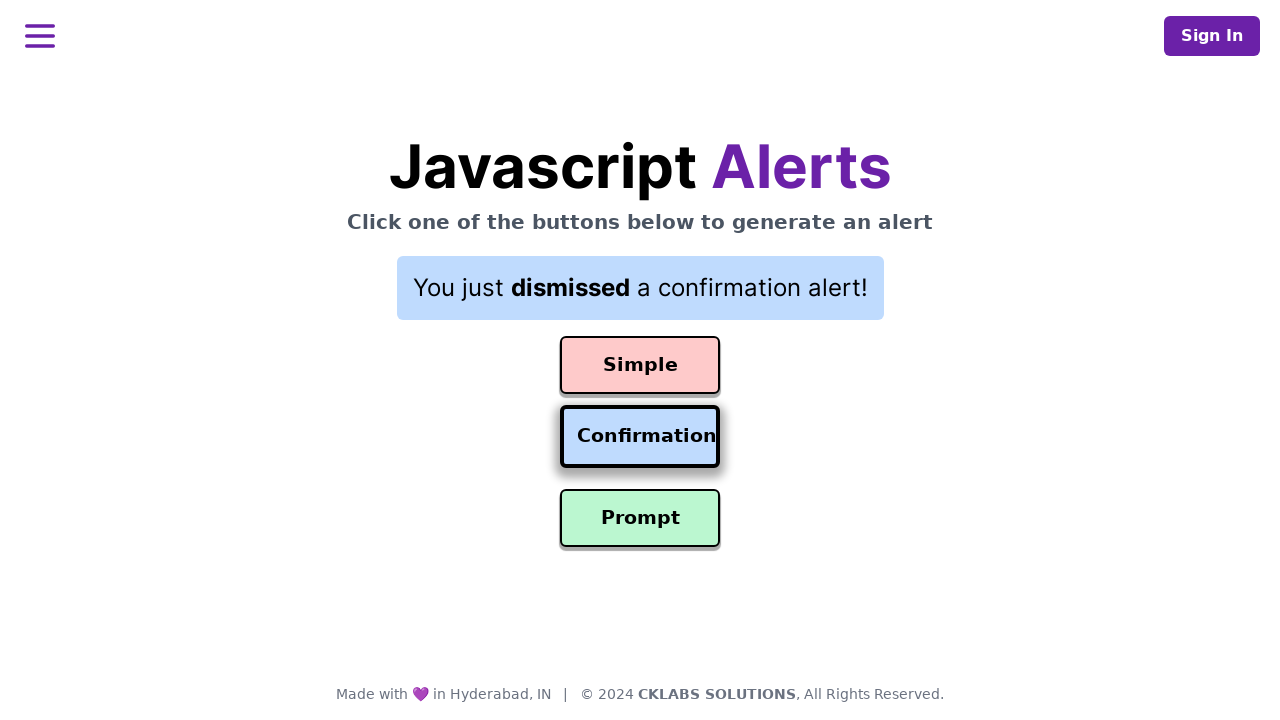